Verifies that a checkbox can be independently checked and unchecked by clicking twice

Starting URL: https://testautomationpractice.blogspot.com/

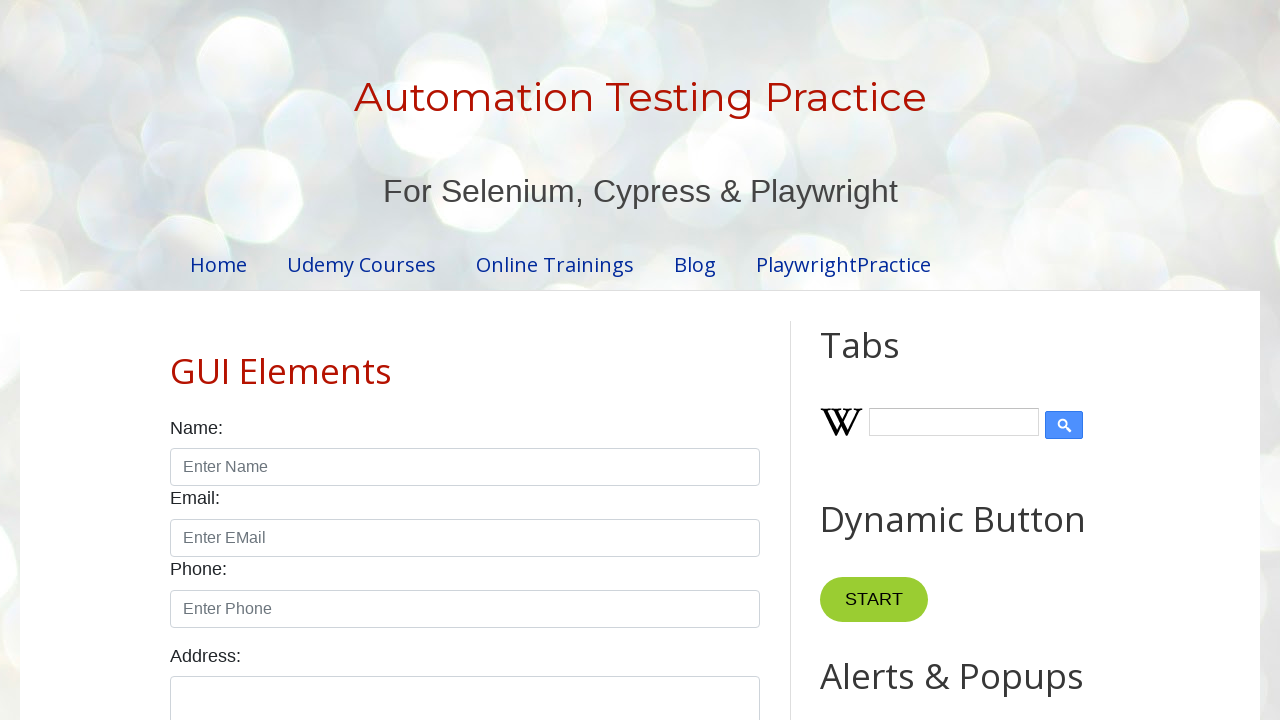

Clicked Tuesday checkbox to check it at (372, 360) on #tuesday
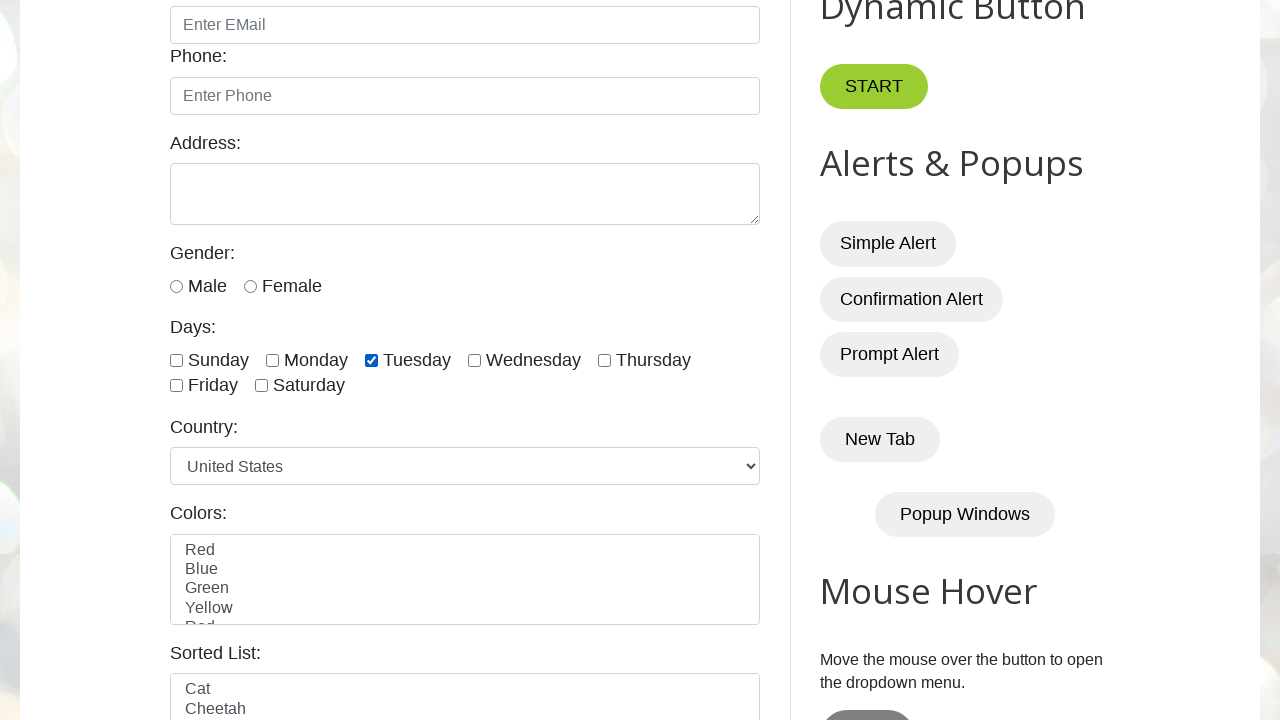

Verified Tuesday checkbox is checked
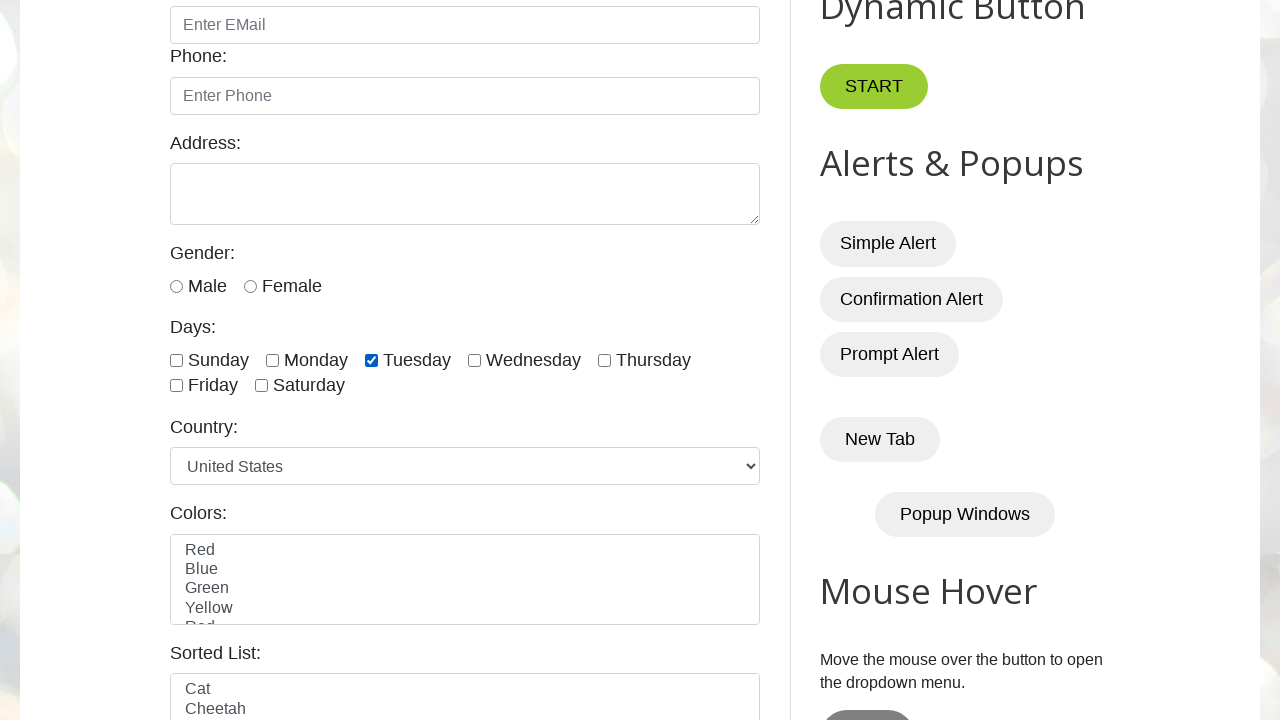

Clicked Tuesday checkbox again to uncheck it at (372, 360) on #tuesday
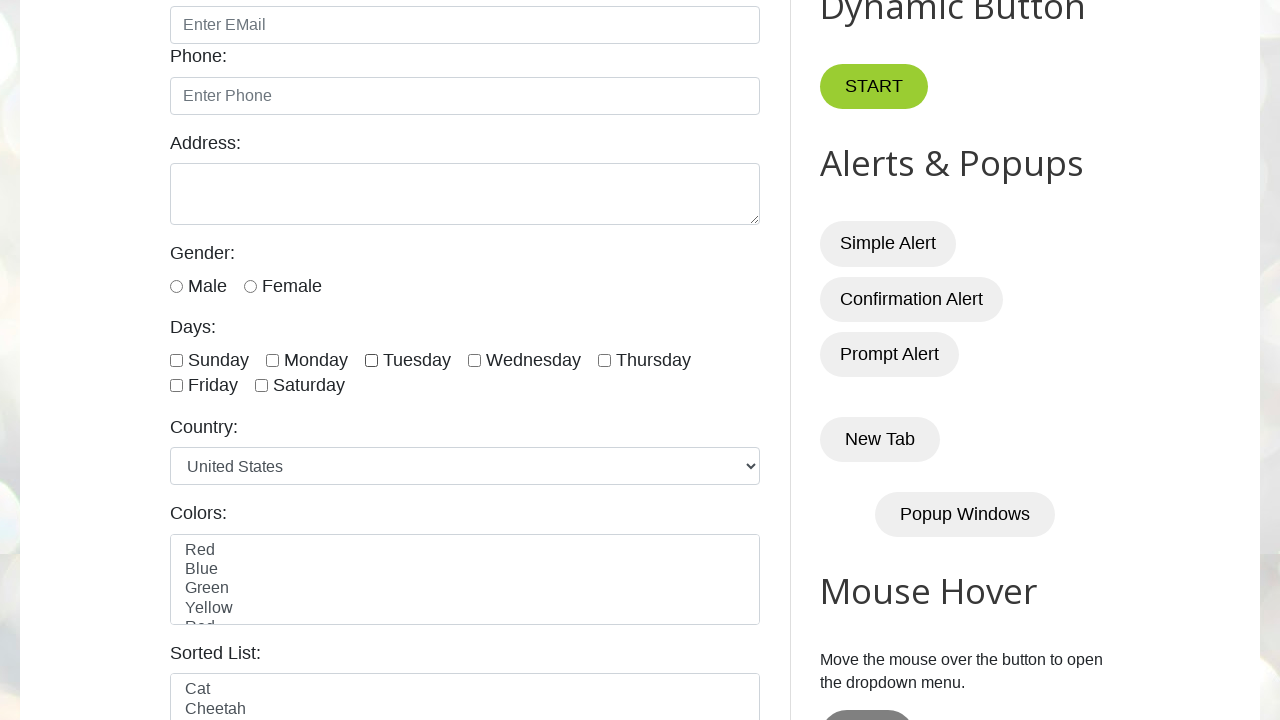

Verified Tuesday checkbox is unchecked
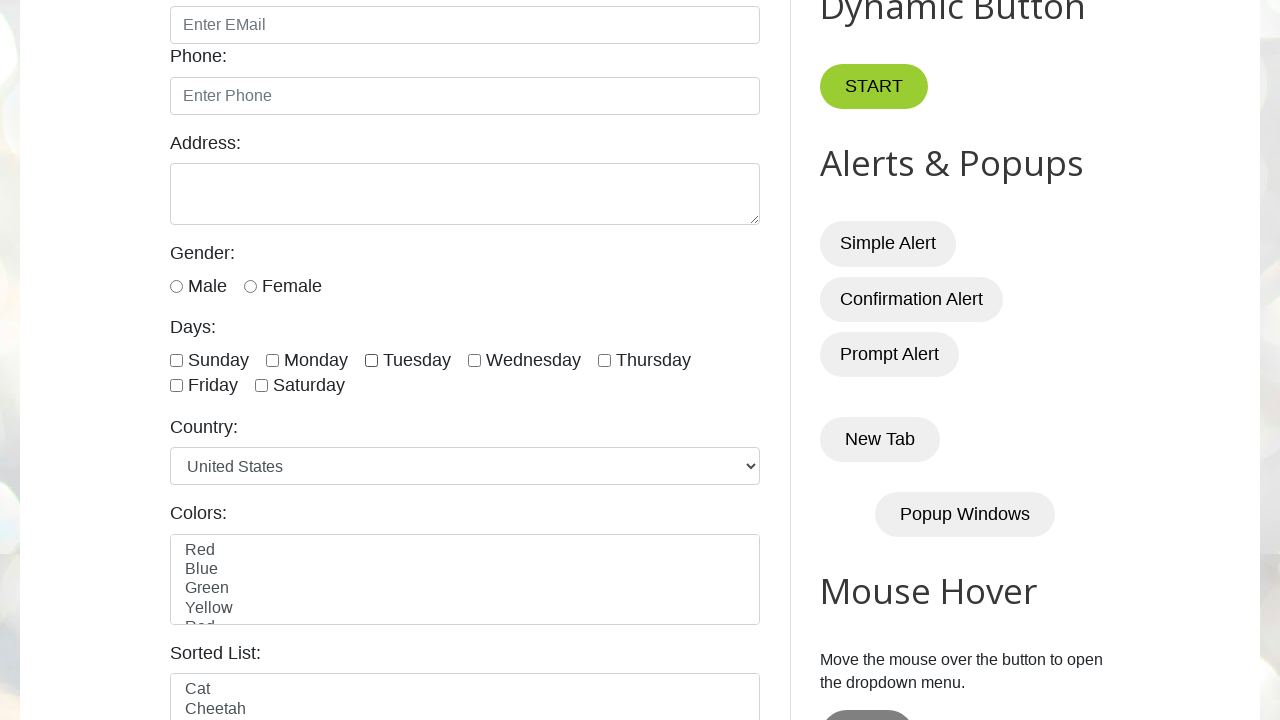

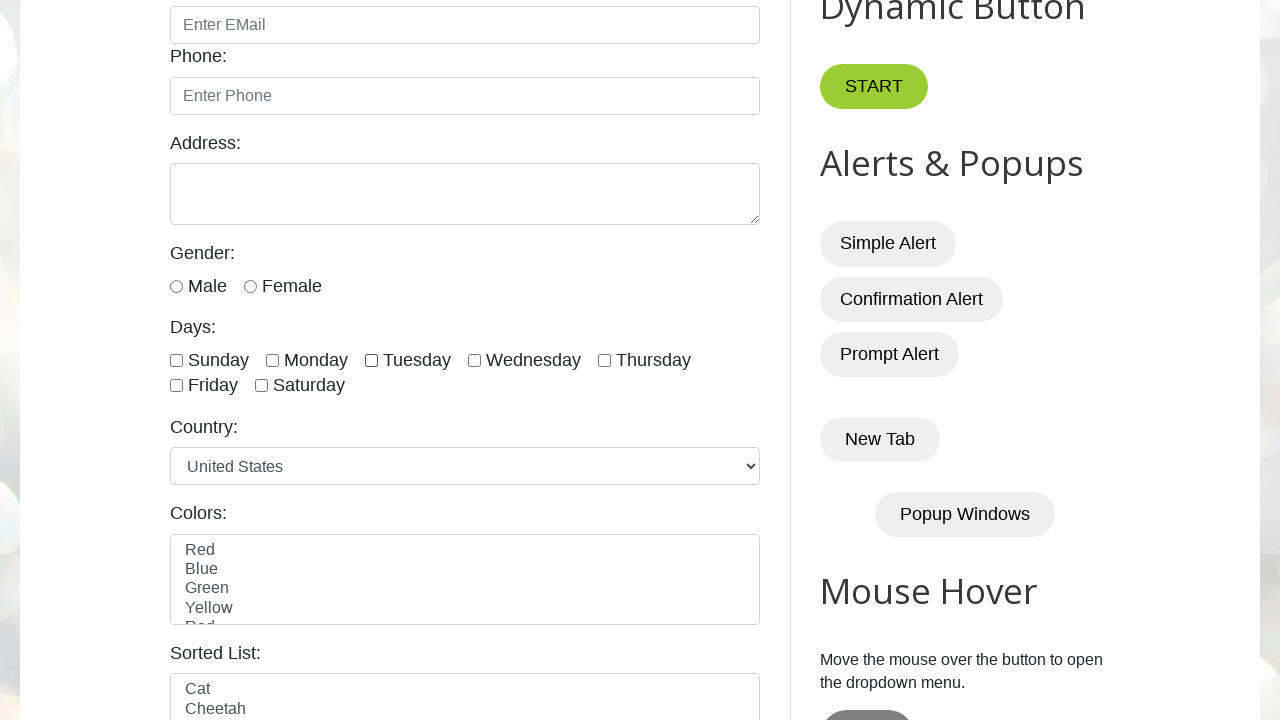